Tests that a submit button becomes clickable on a test page and then clicks it to verify the interaction works correctly.

Starting URL: https://only-testing-blog.blogspot.com/2013/11/new-test.html?

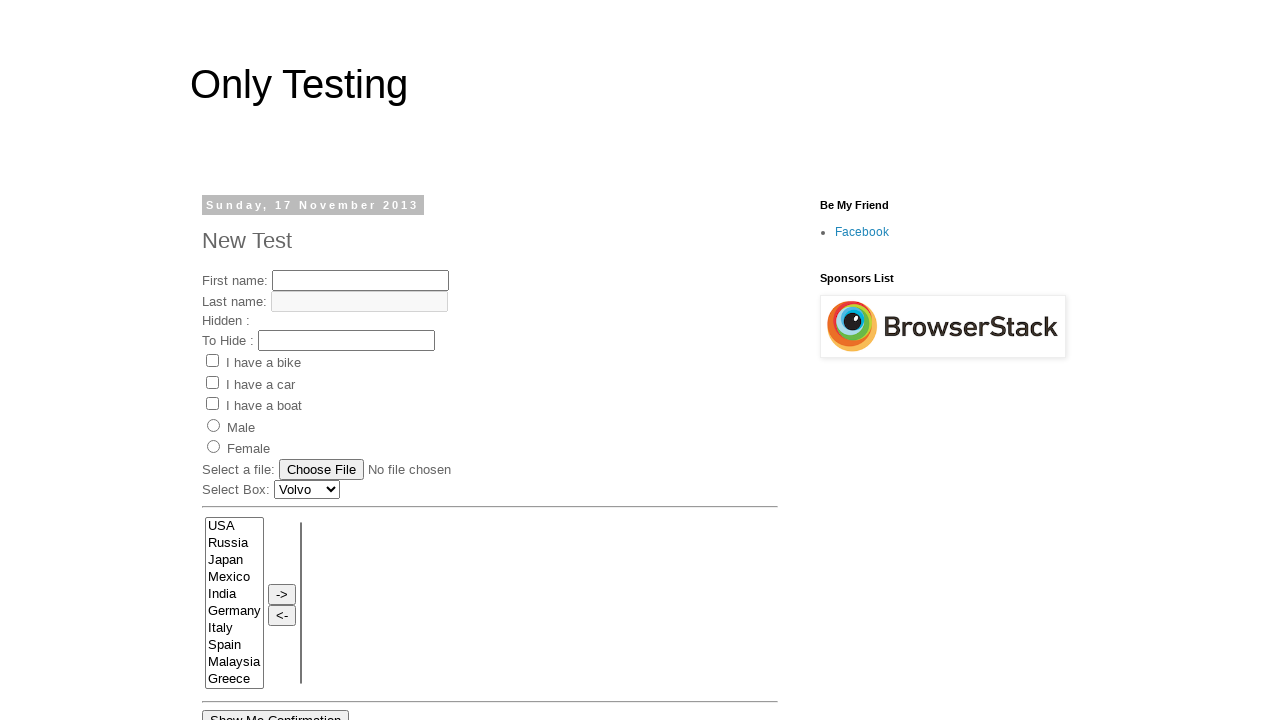

Located submit button element with id 'submitButton'
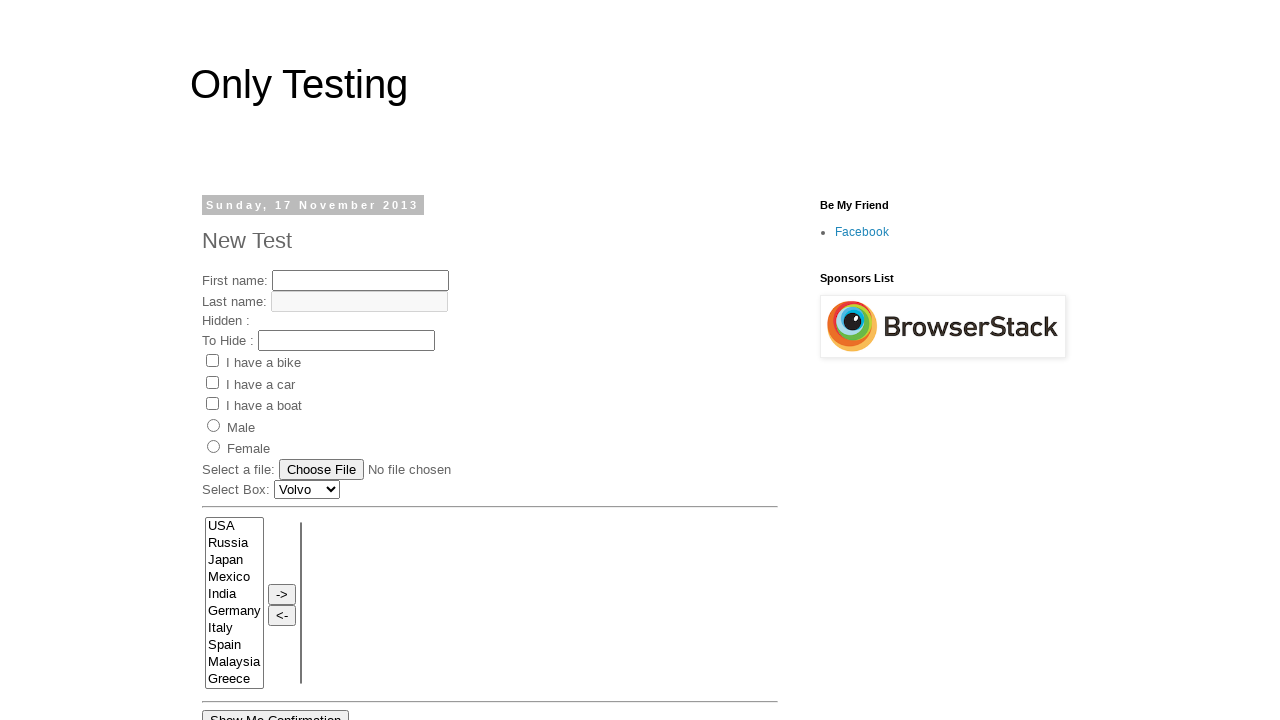

Submit button became visible and is now clickable
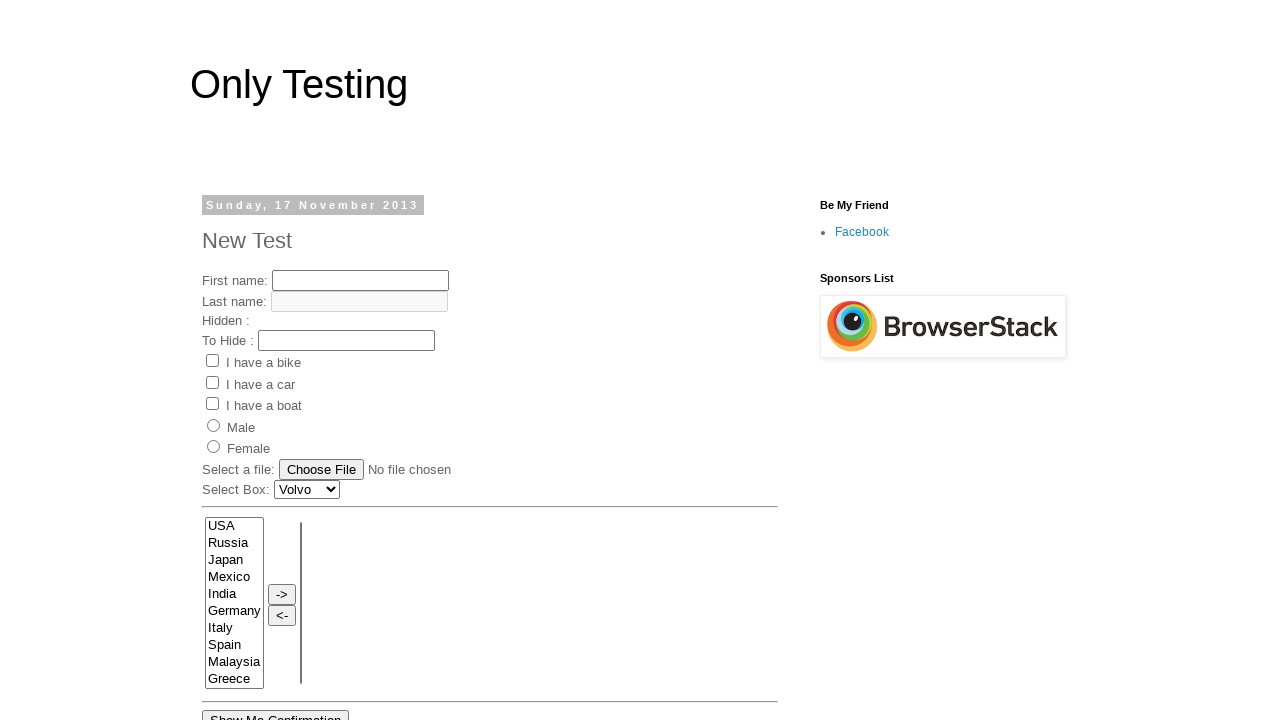

Clicked the submit button to verify interaction works at (434, 361) on input#submitButton
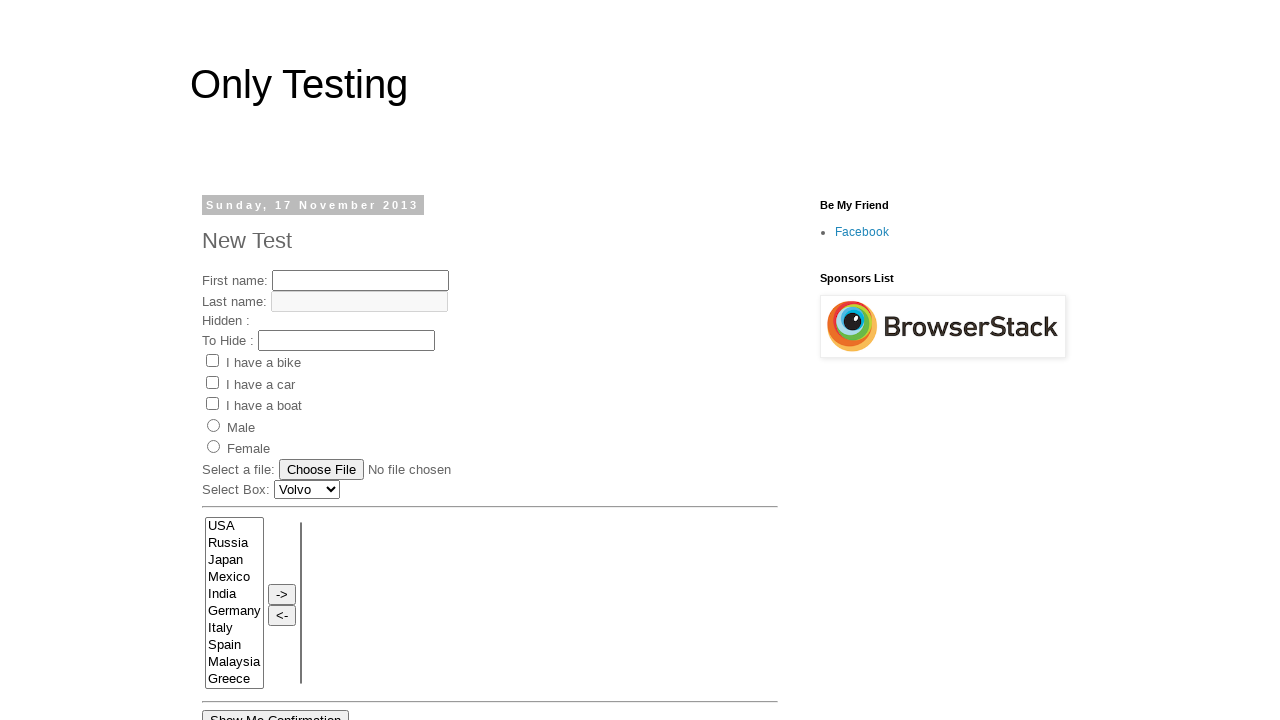

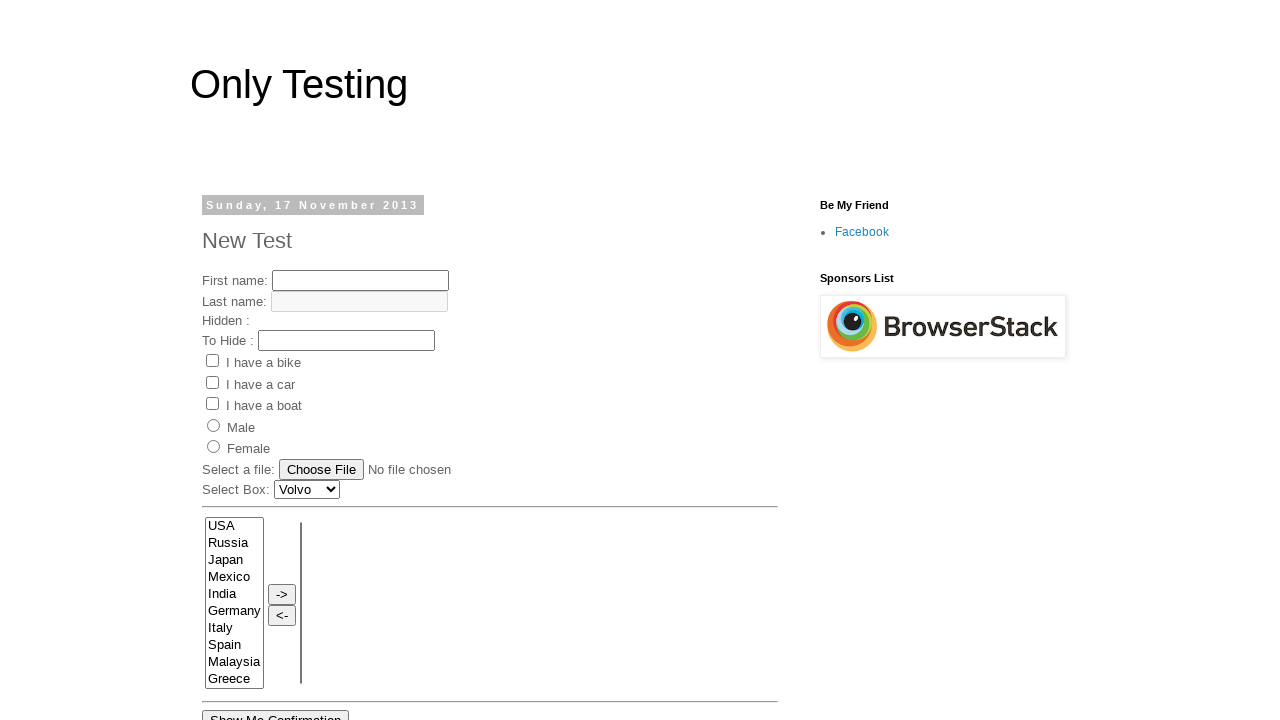